Test navigation to Troubleshooting page

Starting URL: https://select2.org/

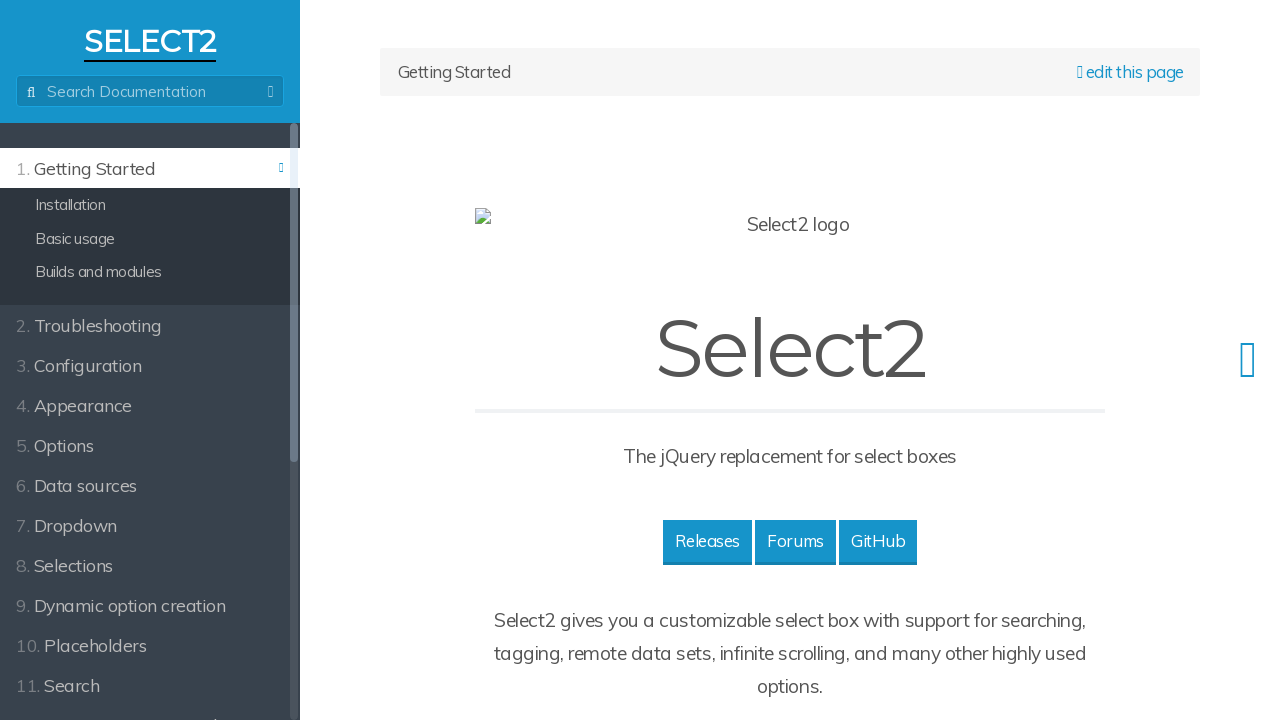

Located Troubleshooting page link
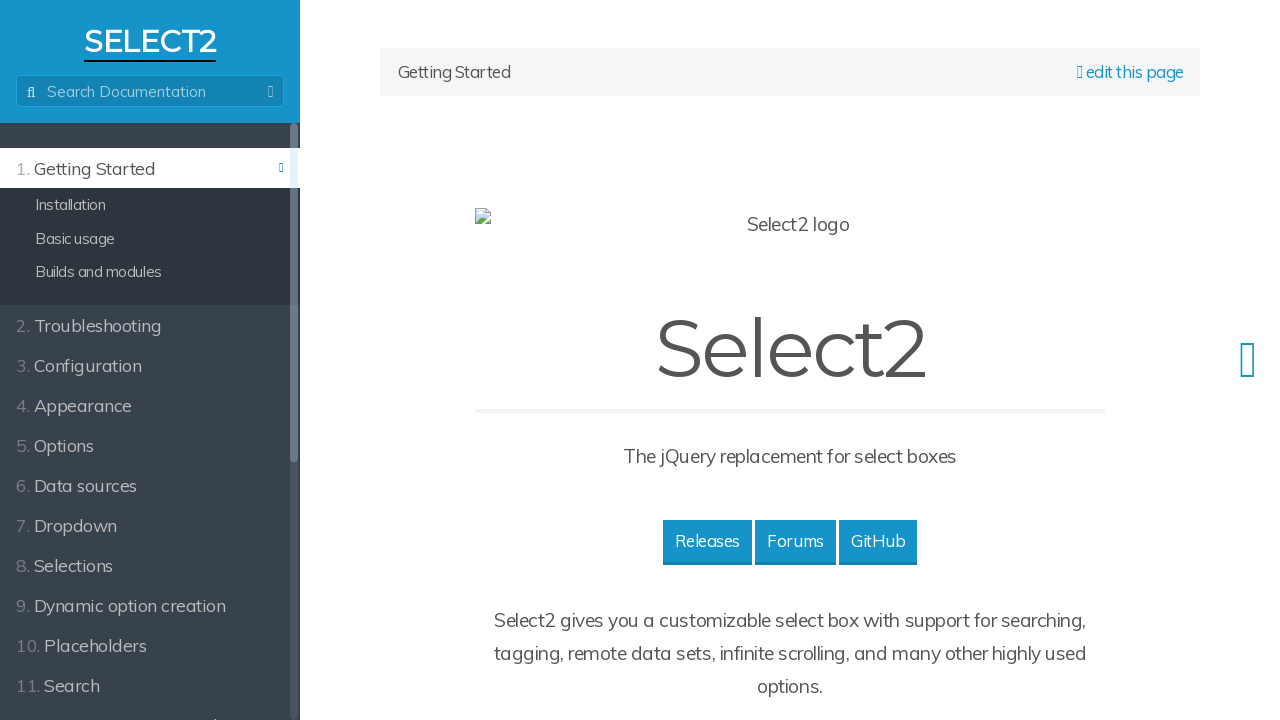

Clicked Troubleshooting page link at (150, 324) on a[href='/troubleshooting']
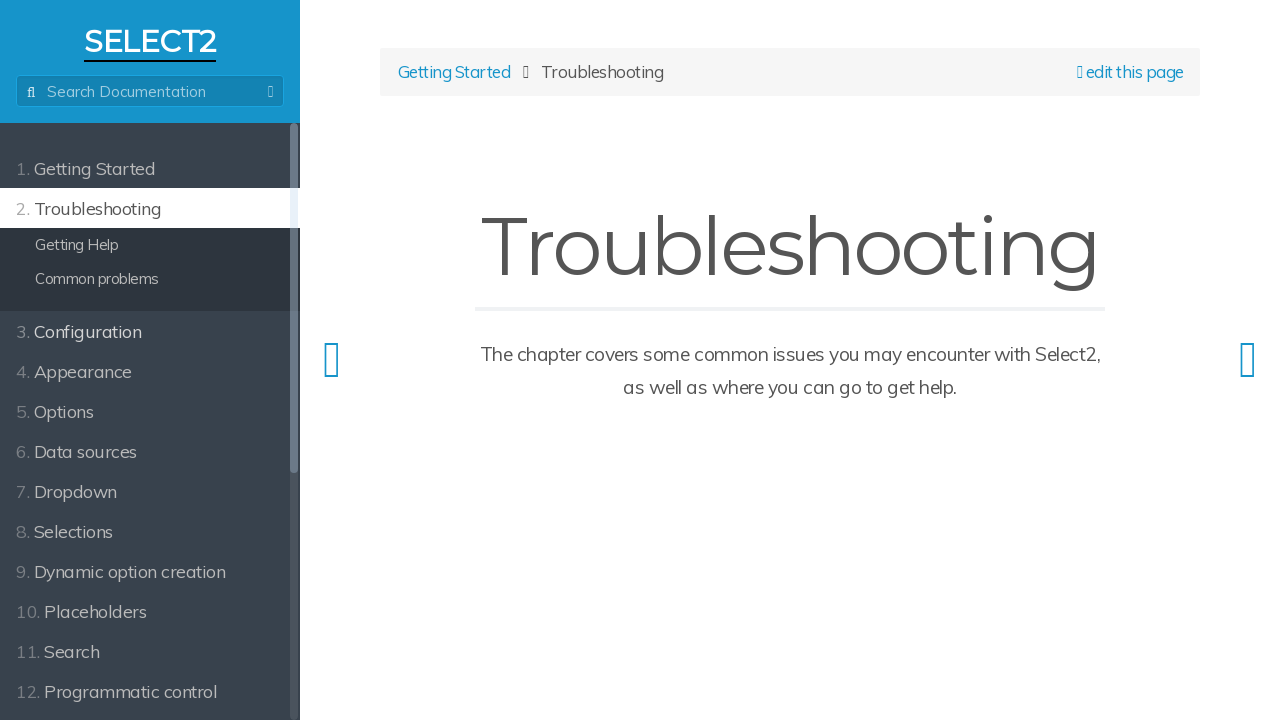

Troubleshooting page loaded successfully
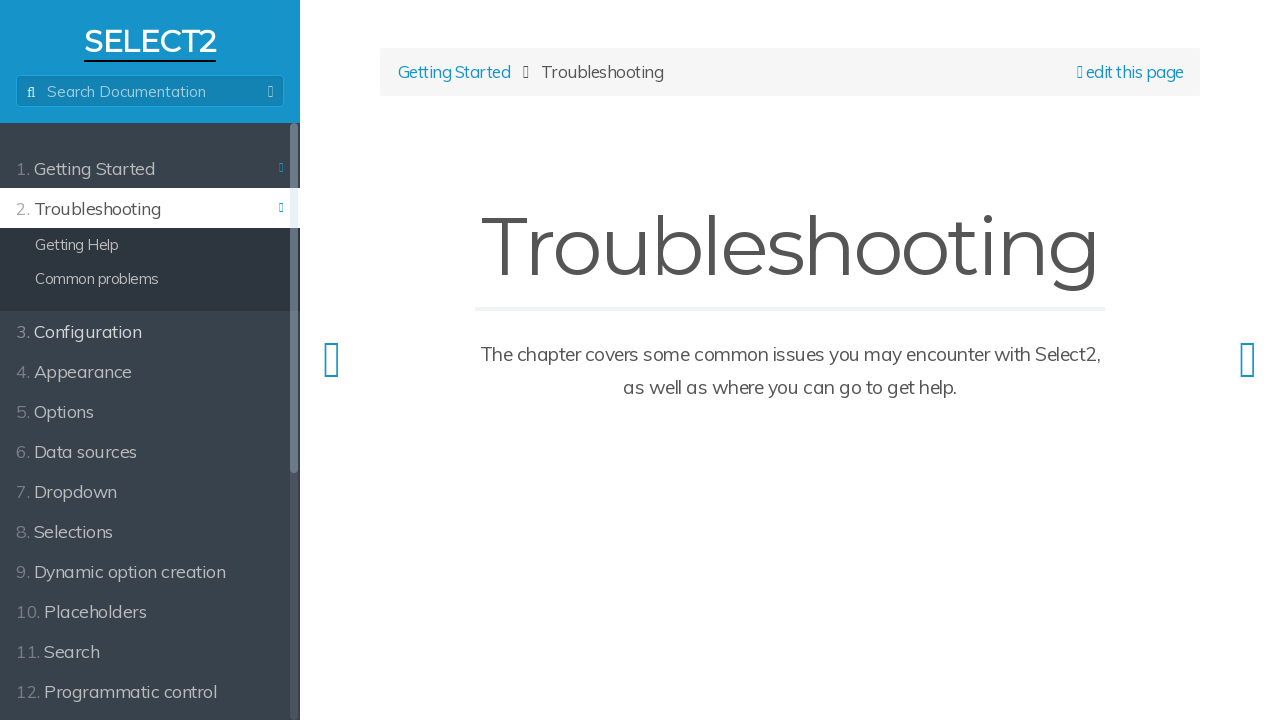

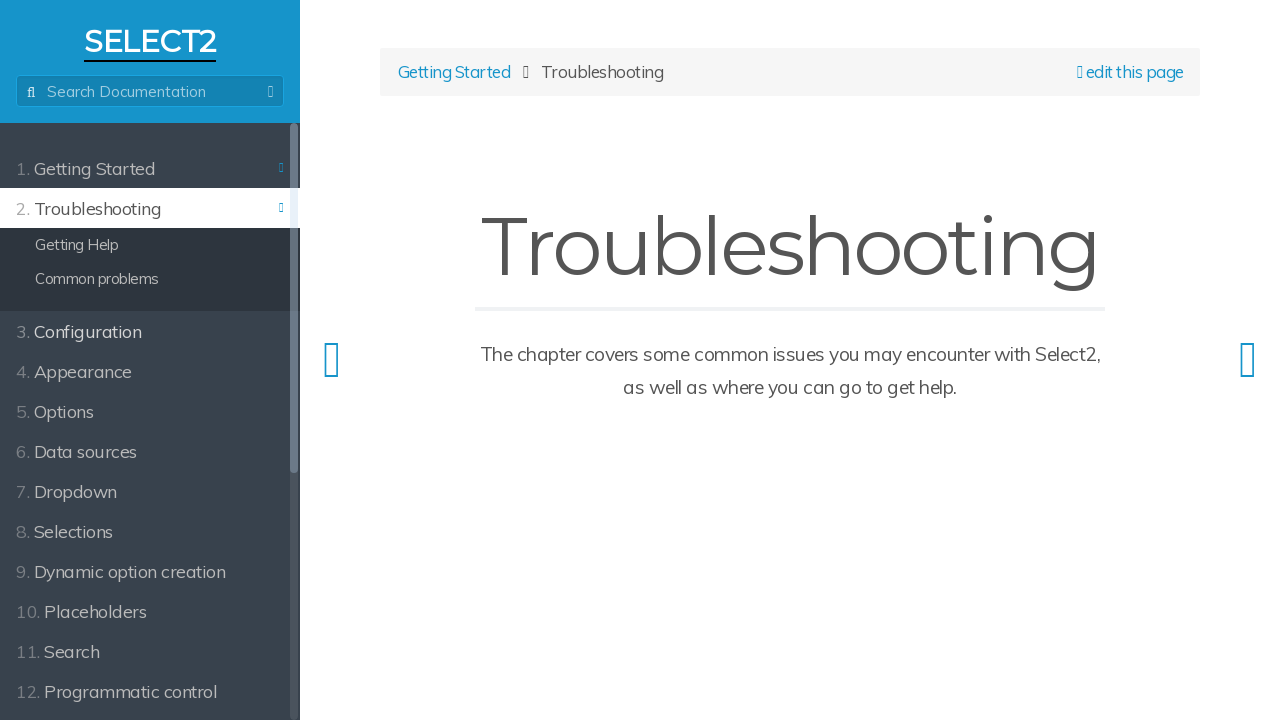